Tests that clicking the "Due" column header twice sorts the table values in descending numerical order

Starting URL: http://the-internet.herokuapp.com/tables

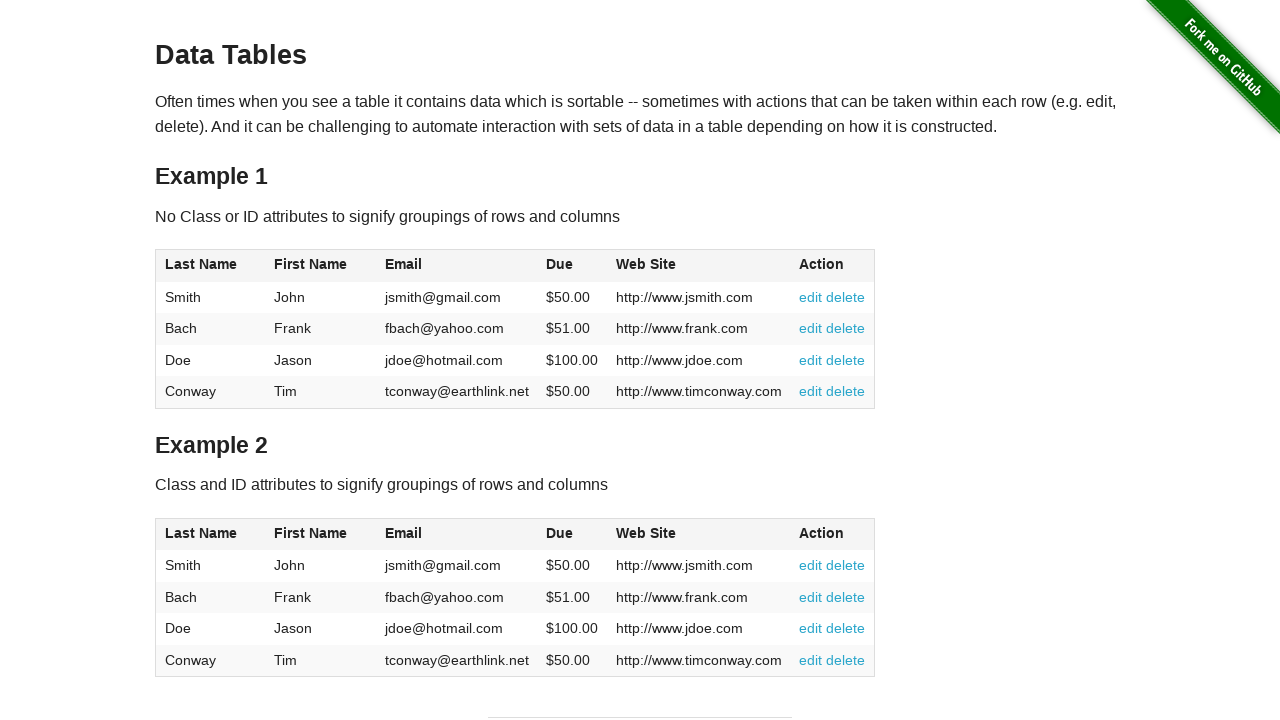

Clicked Due column header (first click) at (572, 266) on #table1 thead tr th:nth-of-type(4)
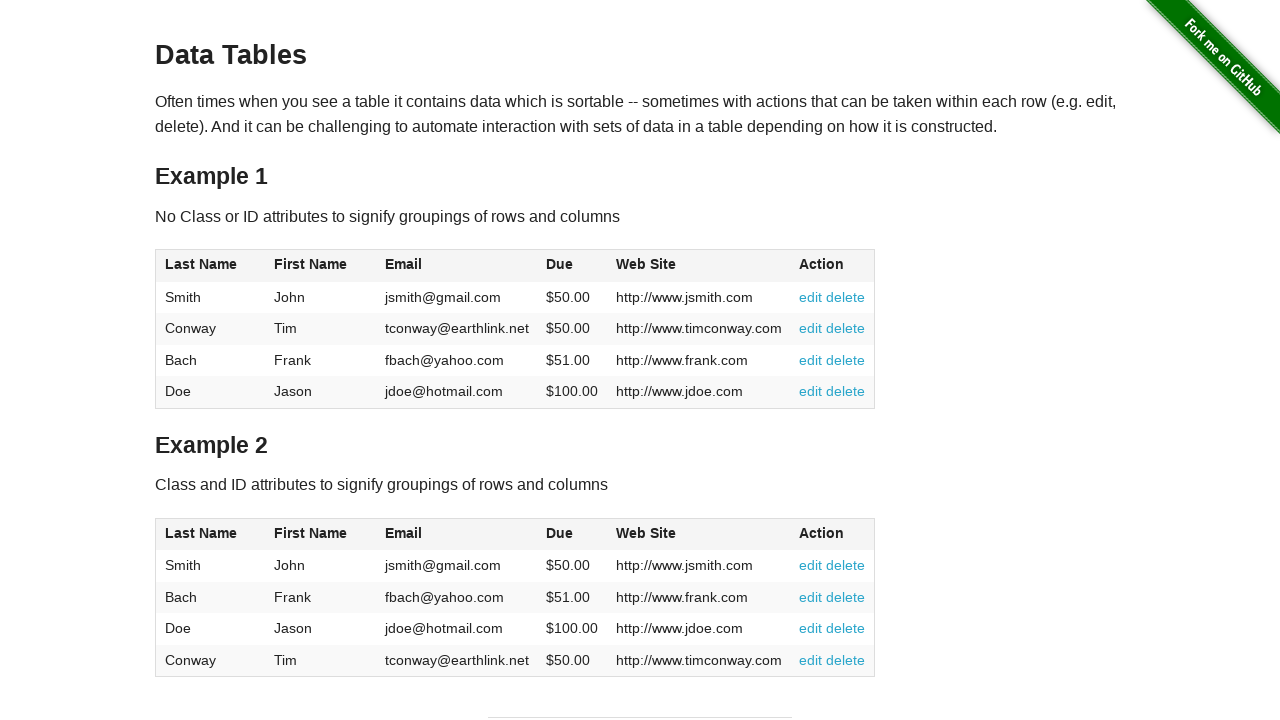

Clicked Due column header (second click to sort descending) at (572, 266) on #table1 thead tr th:nth-of-type(4)
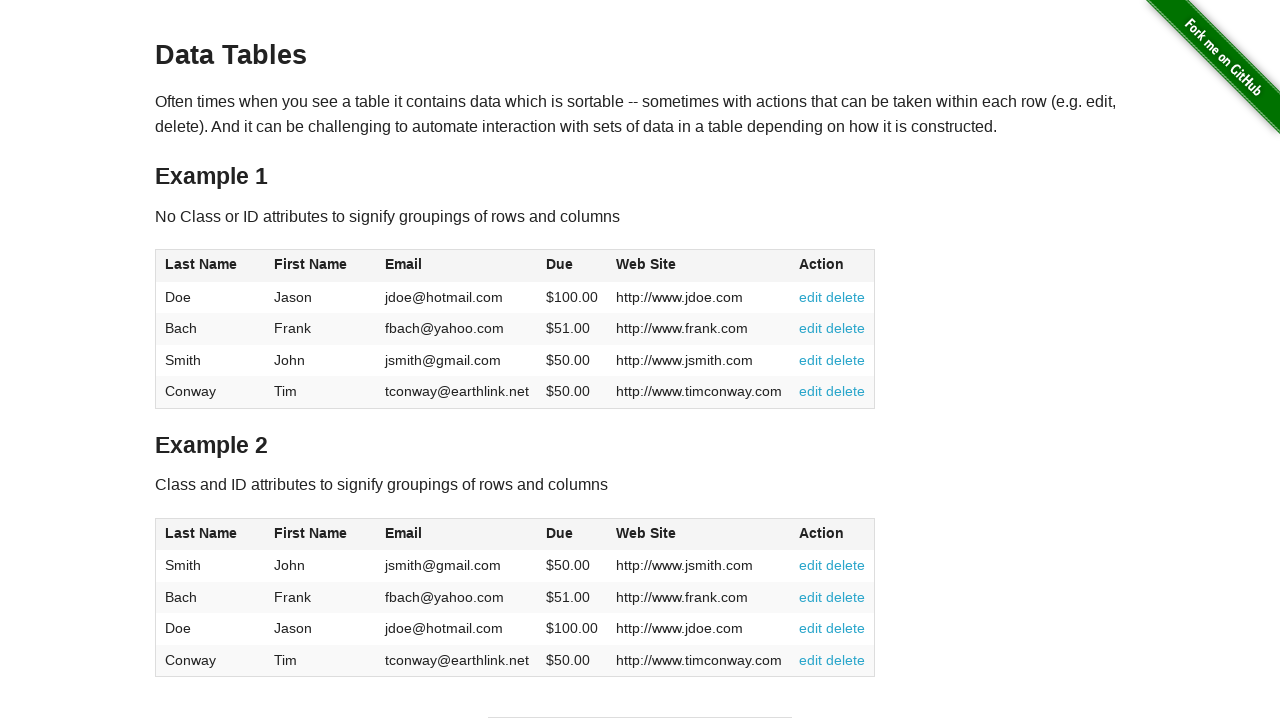

Table sorted in descending order by Due column
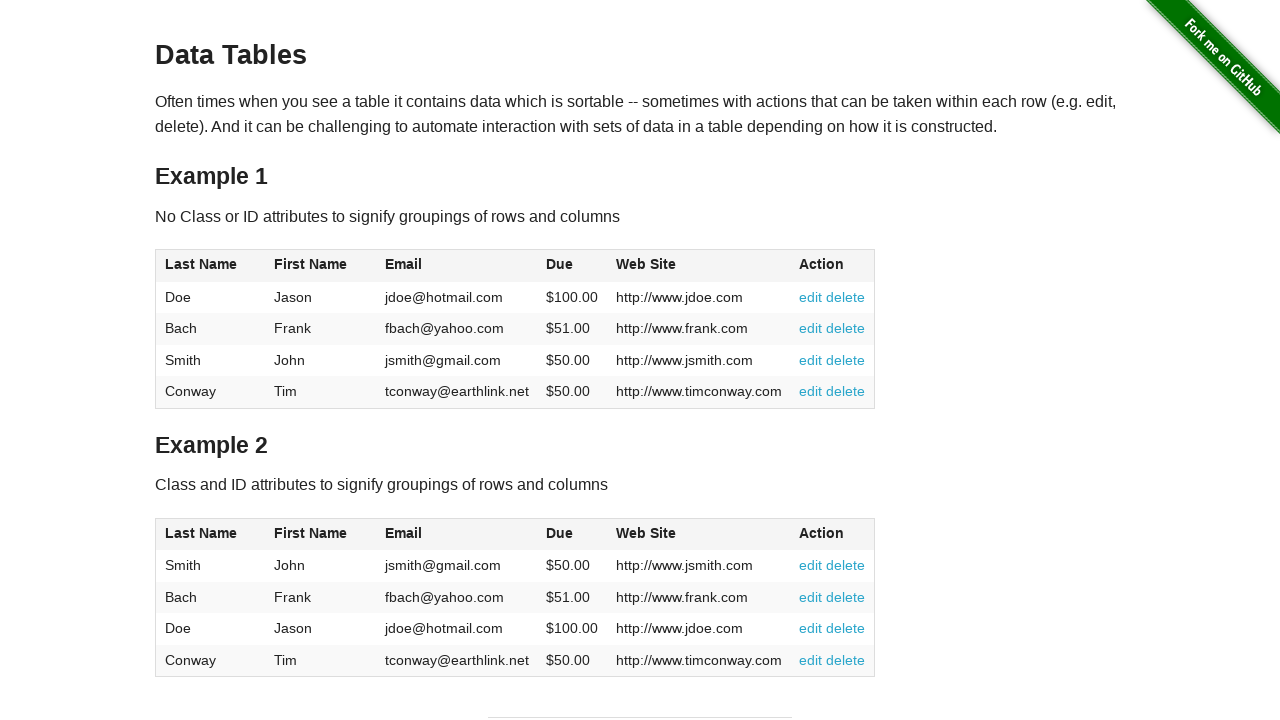

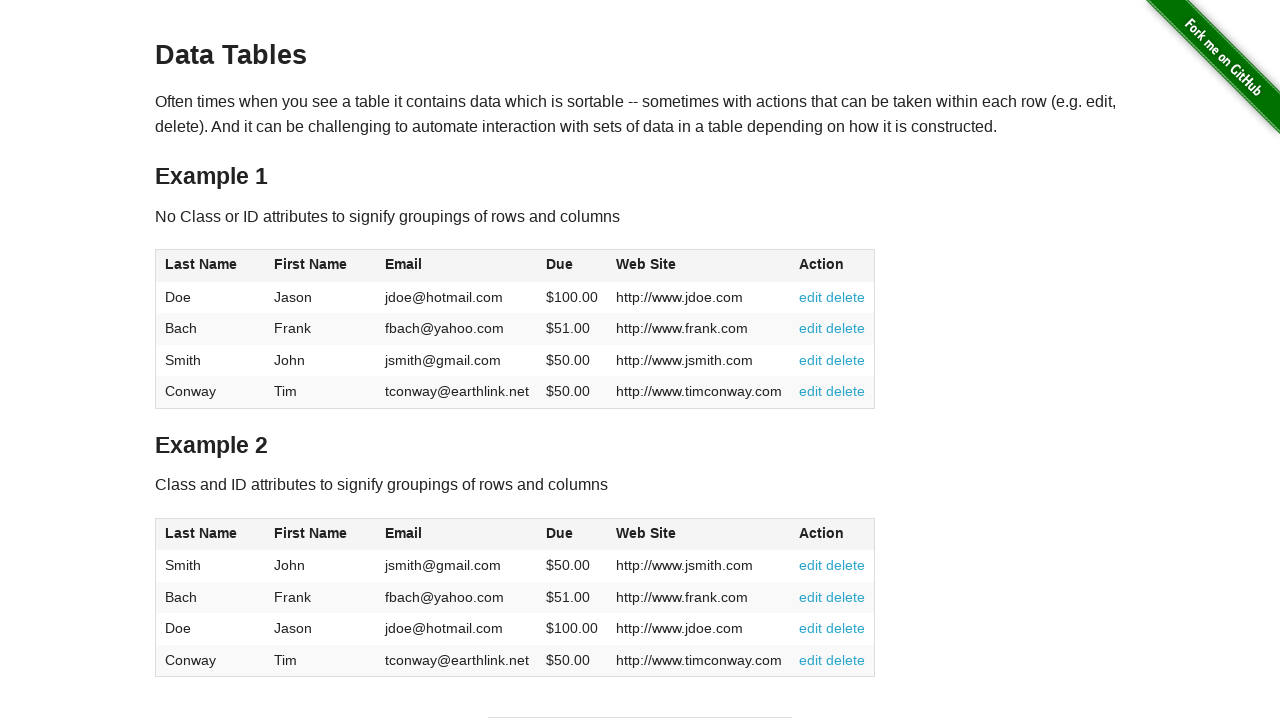